Tests password generator by entering a master password "master" and site name "google.com", then clicking Generate to create a password

Starting URL: http://angel.net/~nic/passwd.current.html

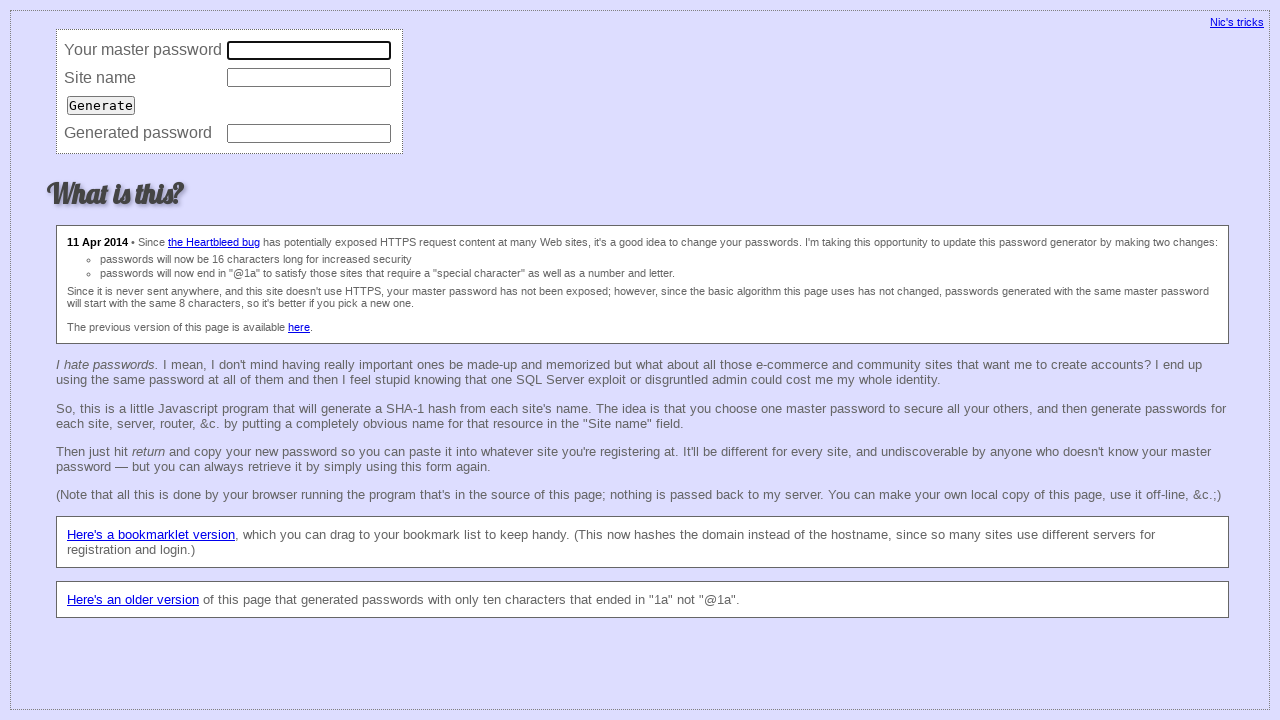

Filled master password field with 'master' on input[name='master']
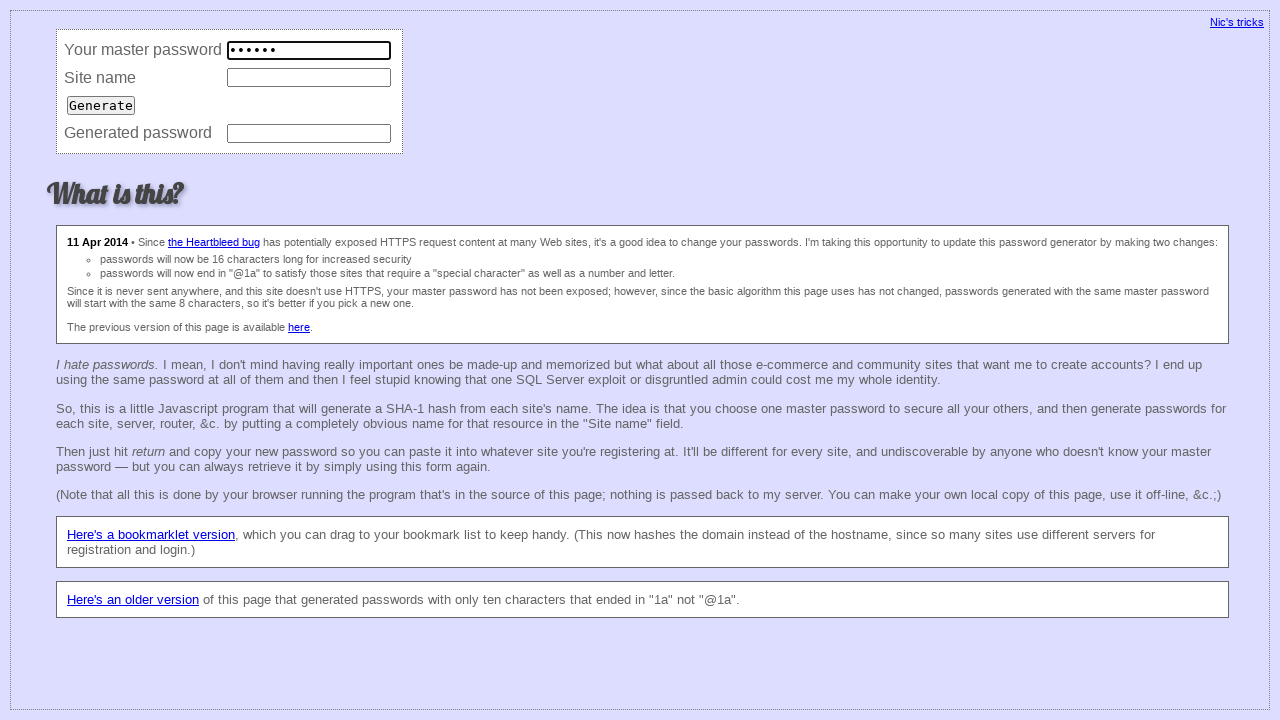

Filled site name field with 'google.com' on input[name='site']
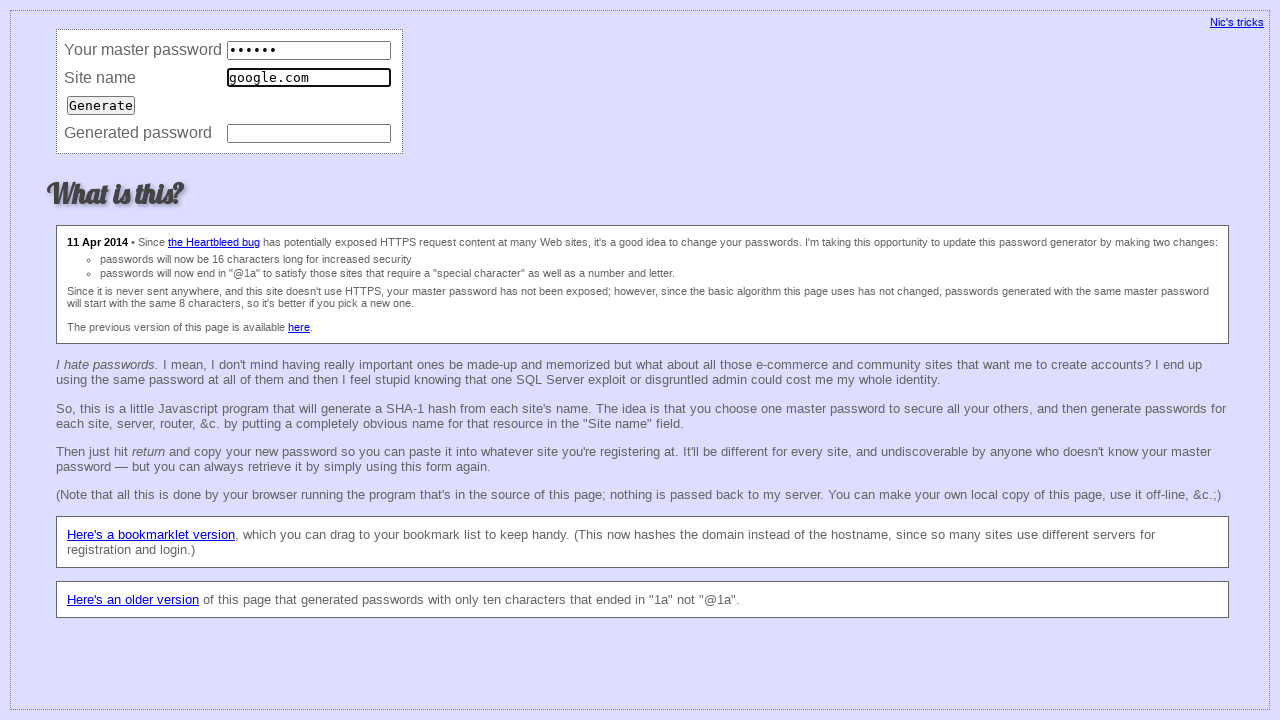

Clicked Generate button to create password at (101, 105) on input[value='Generate']
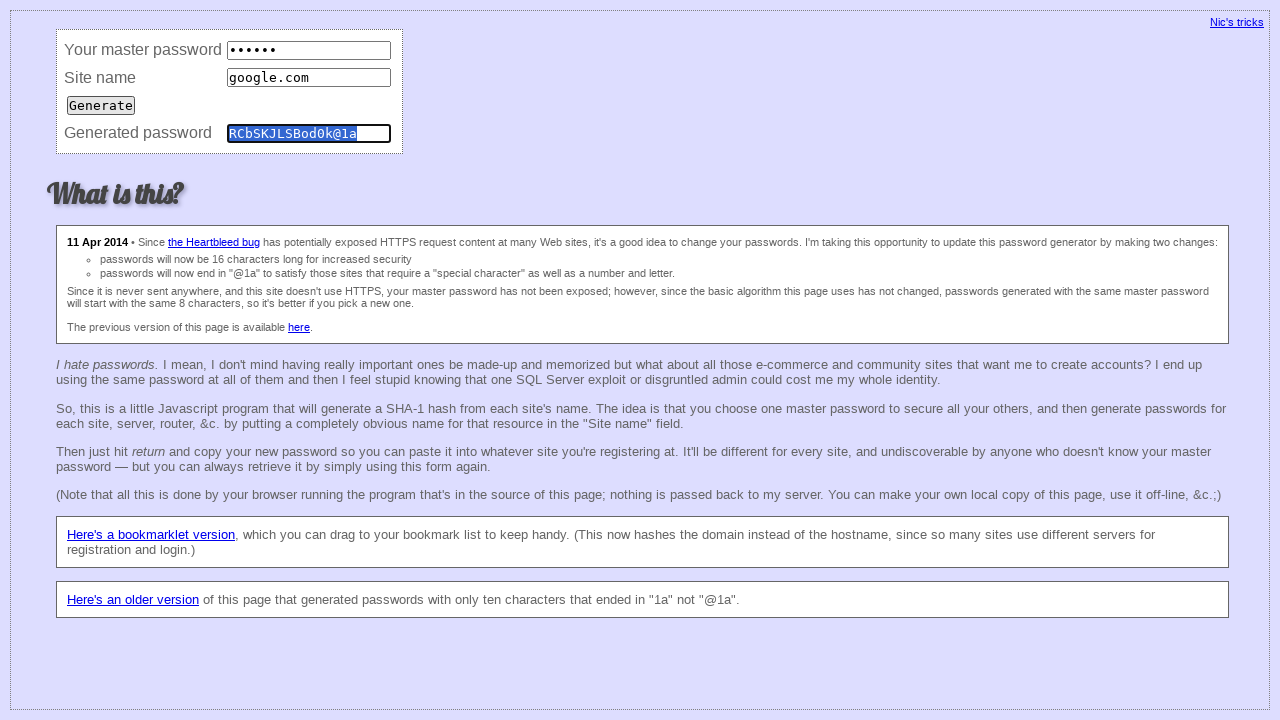

Password was successfully generated
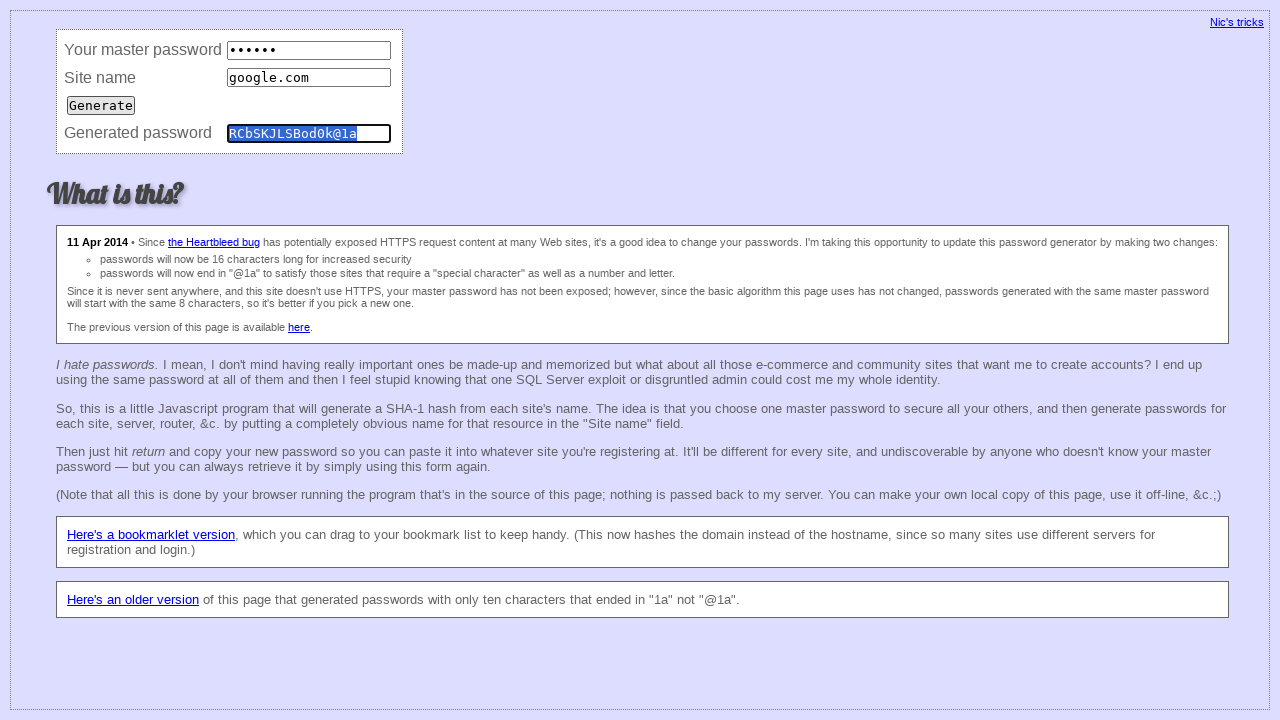

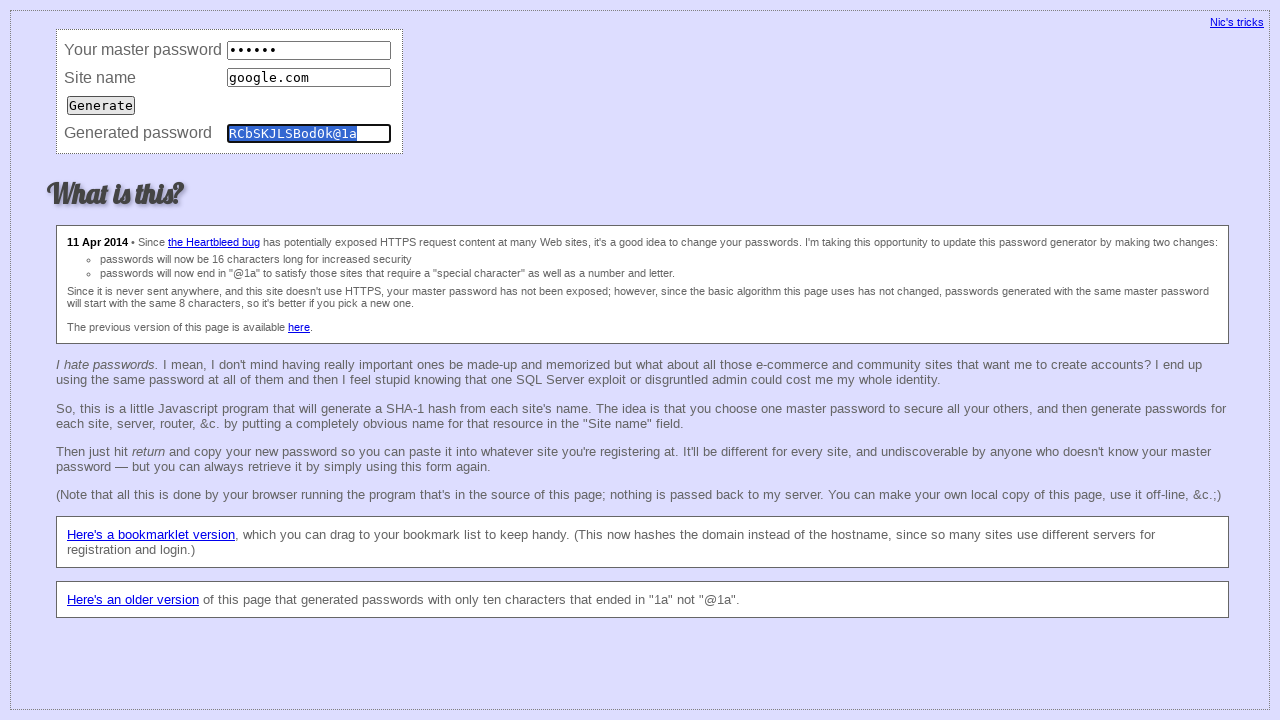